Tests Radio Button functionality by selecting Yes and Impressive radio buttons and verifying the selection text

Starting URL: https://demoqa.com/

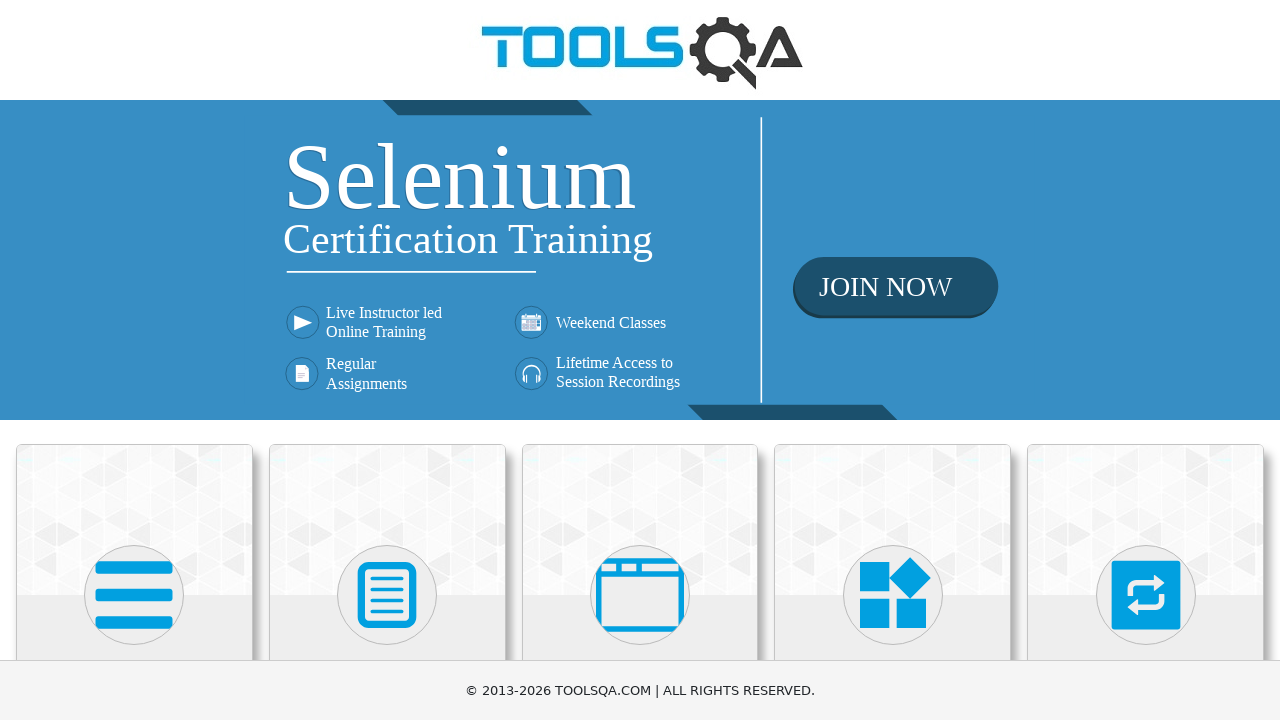

Scrolled down 450px to view elements card
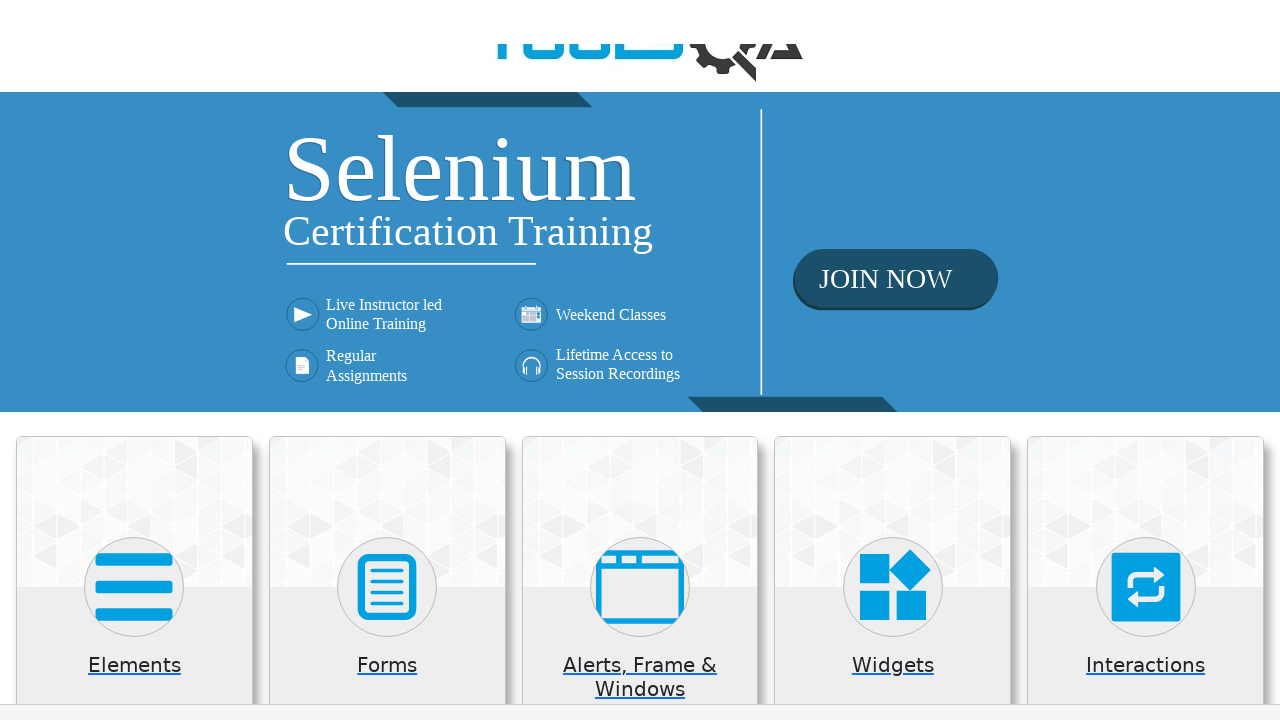

Clicked on Elements card at (134, 145) on xpath=//div[@class='category-cards']//div[1]//div[1]//div[2]//*[name()='svg']
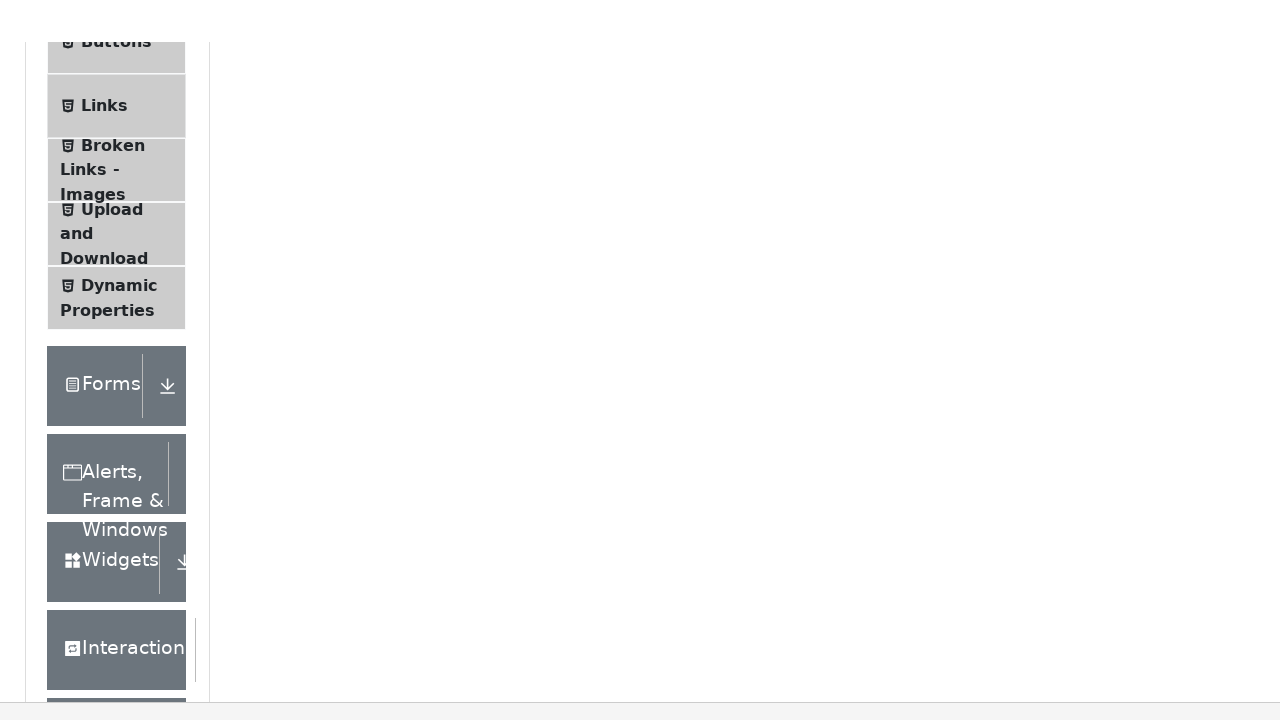

Clicked on Radio Button menu item at (106, 348) on xpath=//span[normalize-space()='Radio Button']
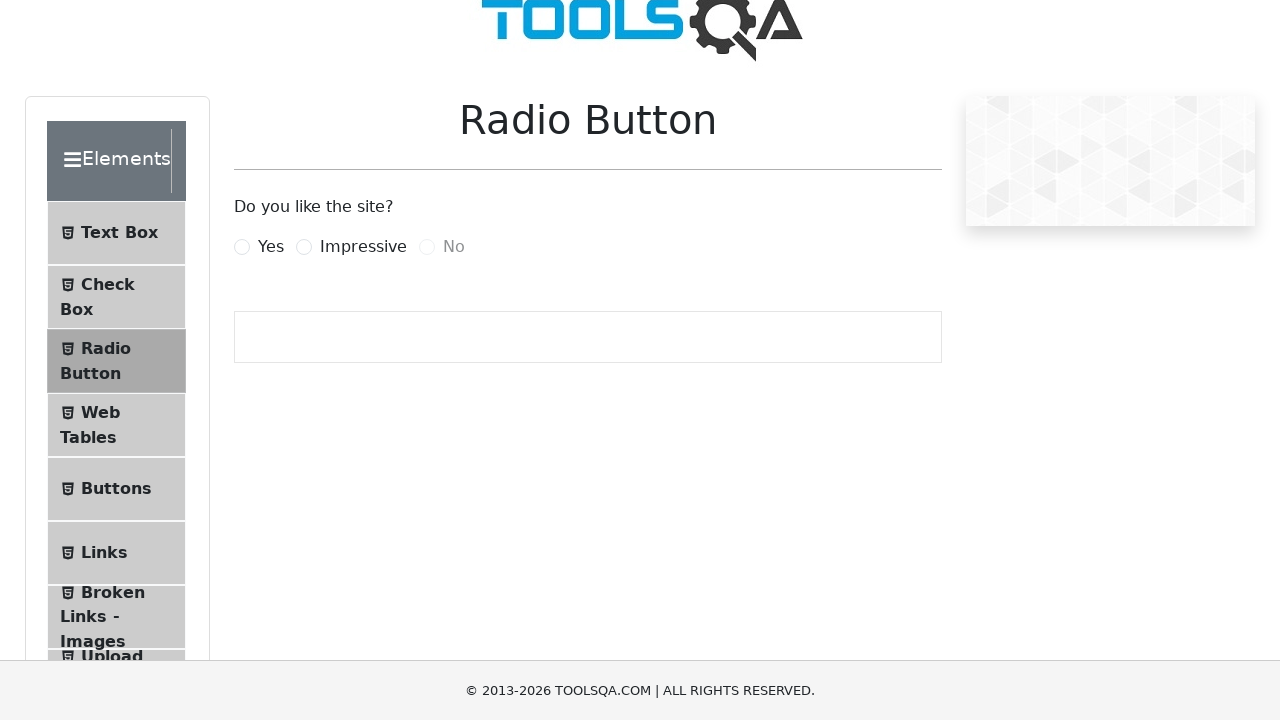

Clicked on Yes radio button at (271, 247) on label[for='yesRadio']
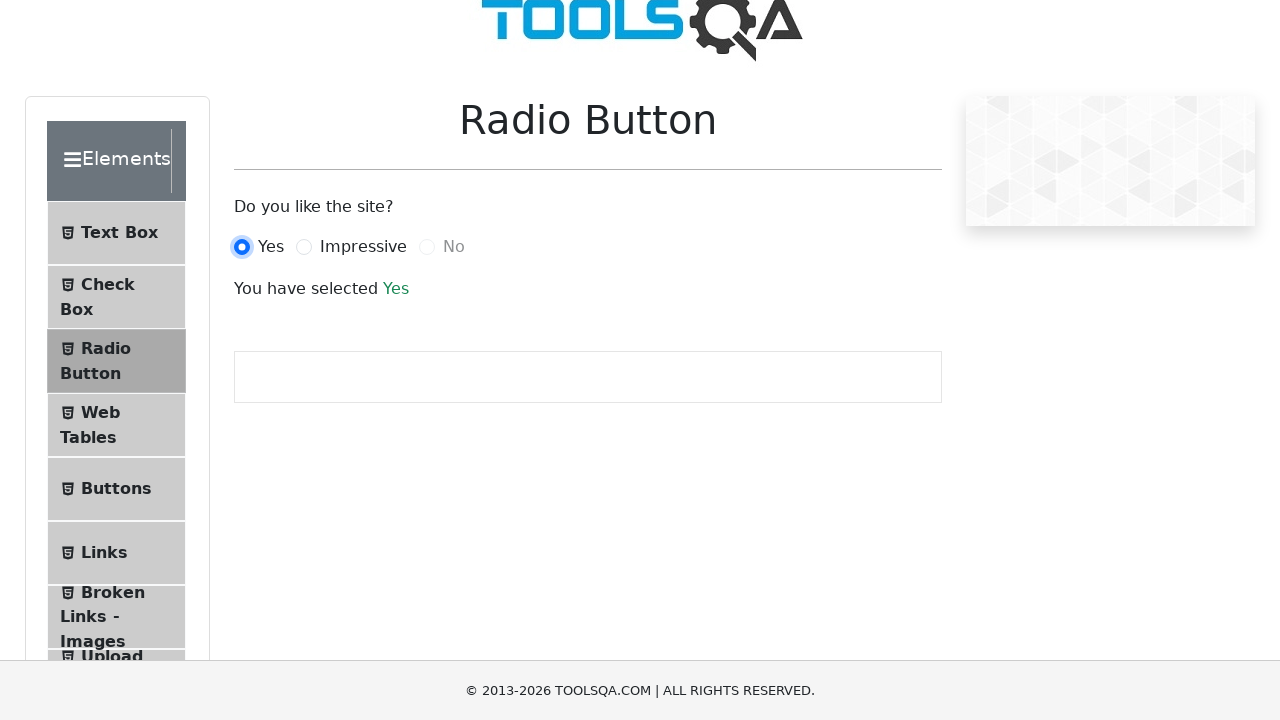

Result text appeared after selecting Yes radio button
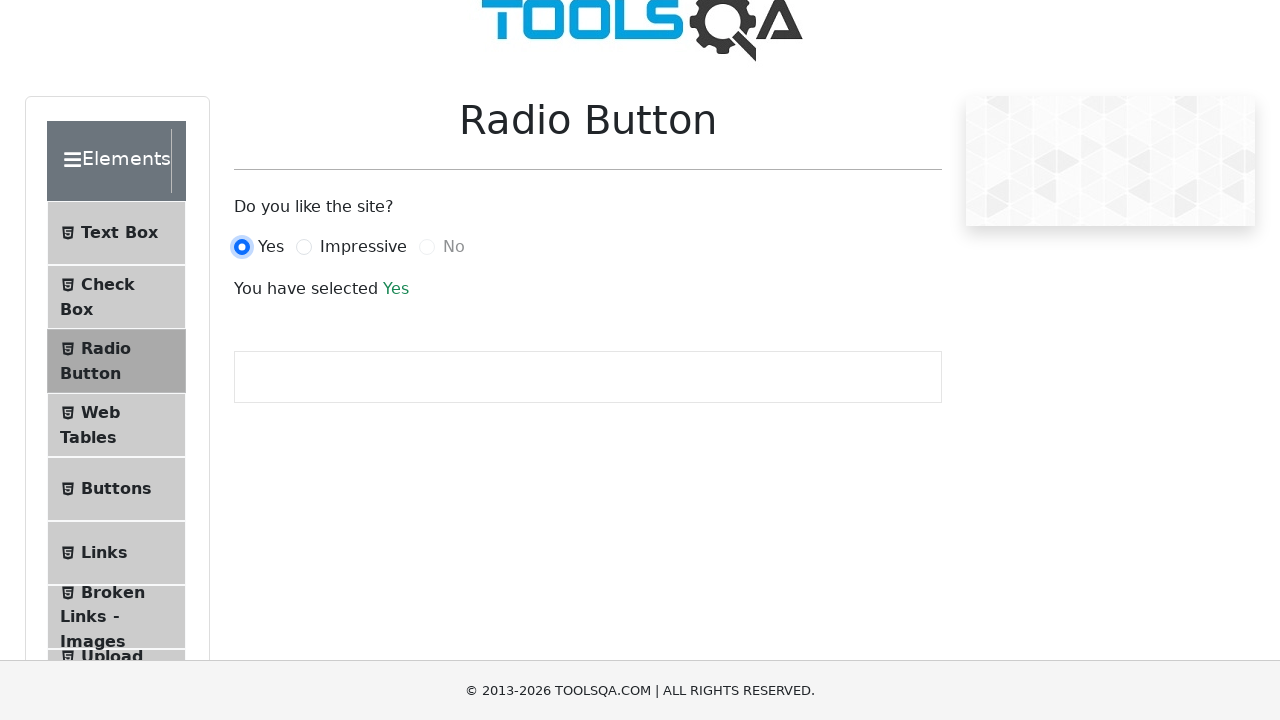

Clicked on Impressive radio button at (363, 247) on label[for='impressiveRadio']
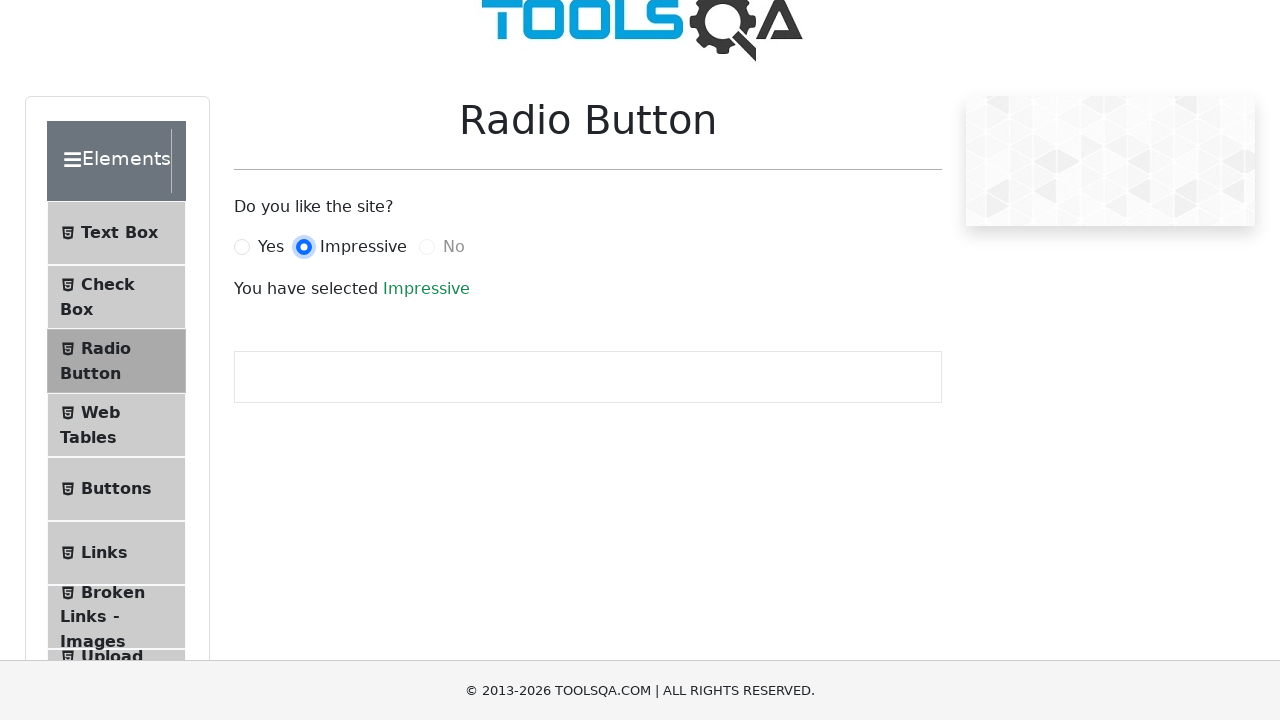

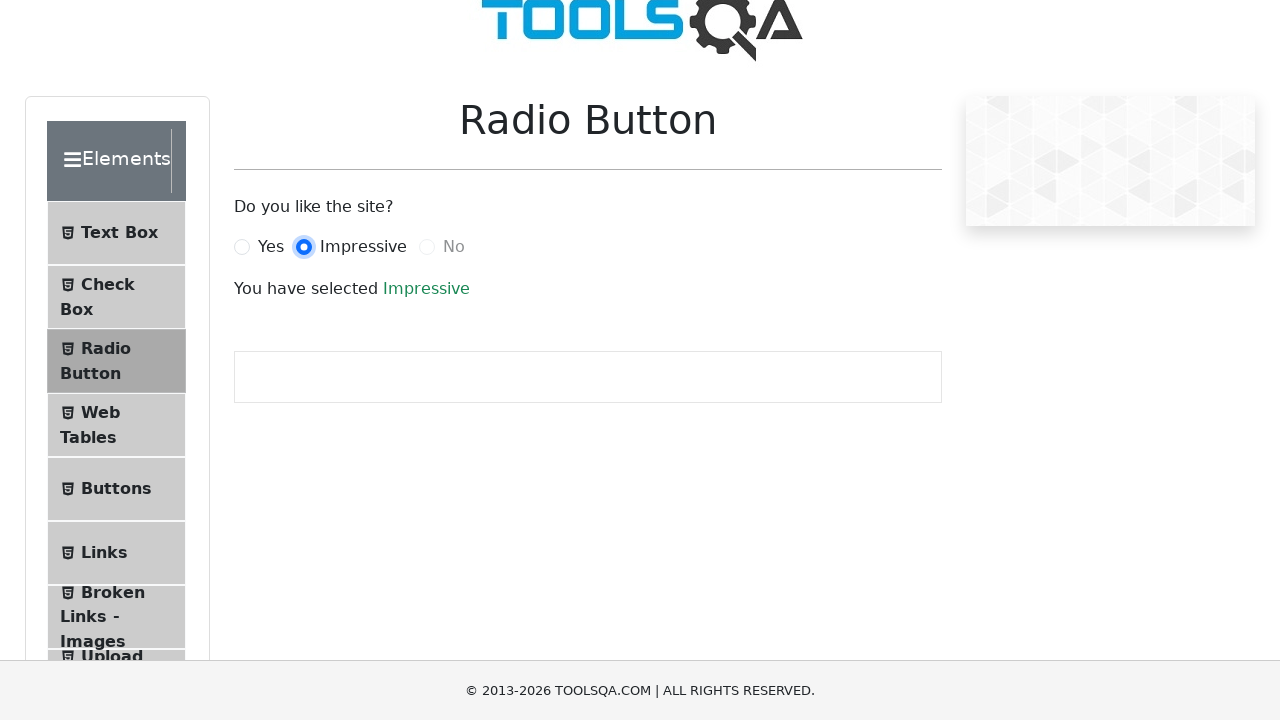